Tests that Shakespeare language does not appear in the Real Languages top list.

Starting URL: http://www.99-bottles-of-beer.net/

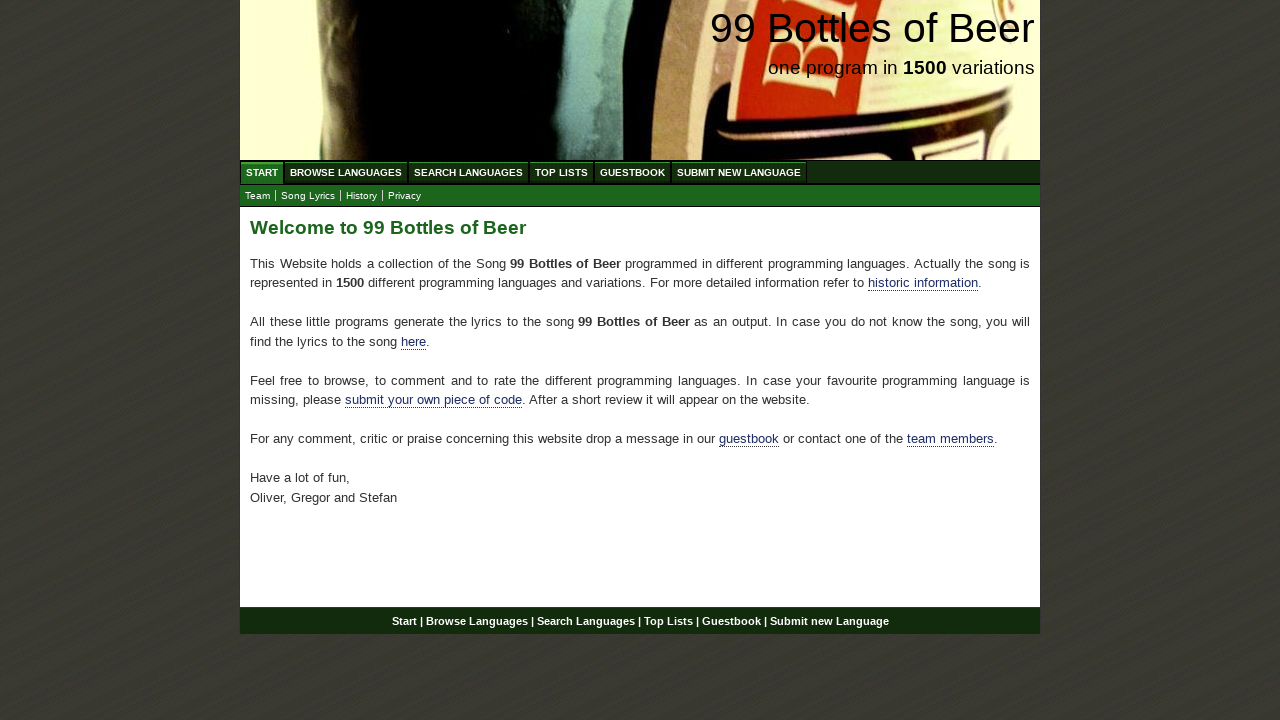

Clicked on TOP LIST menu at (562, 172) on a[href='/toplist.html']
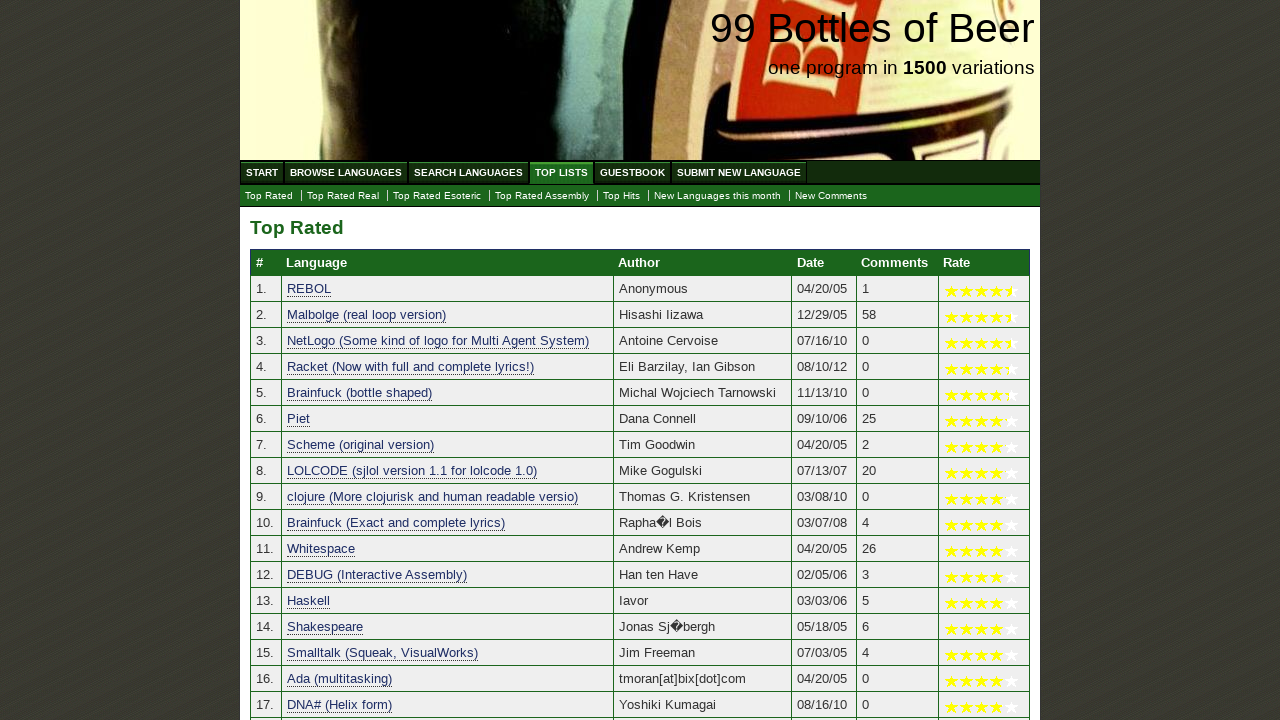

Clicked on Real Languages submenu at (343, 196) on a[href='./toplist_real.html']
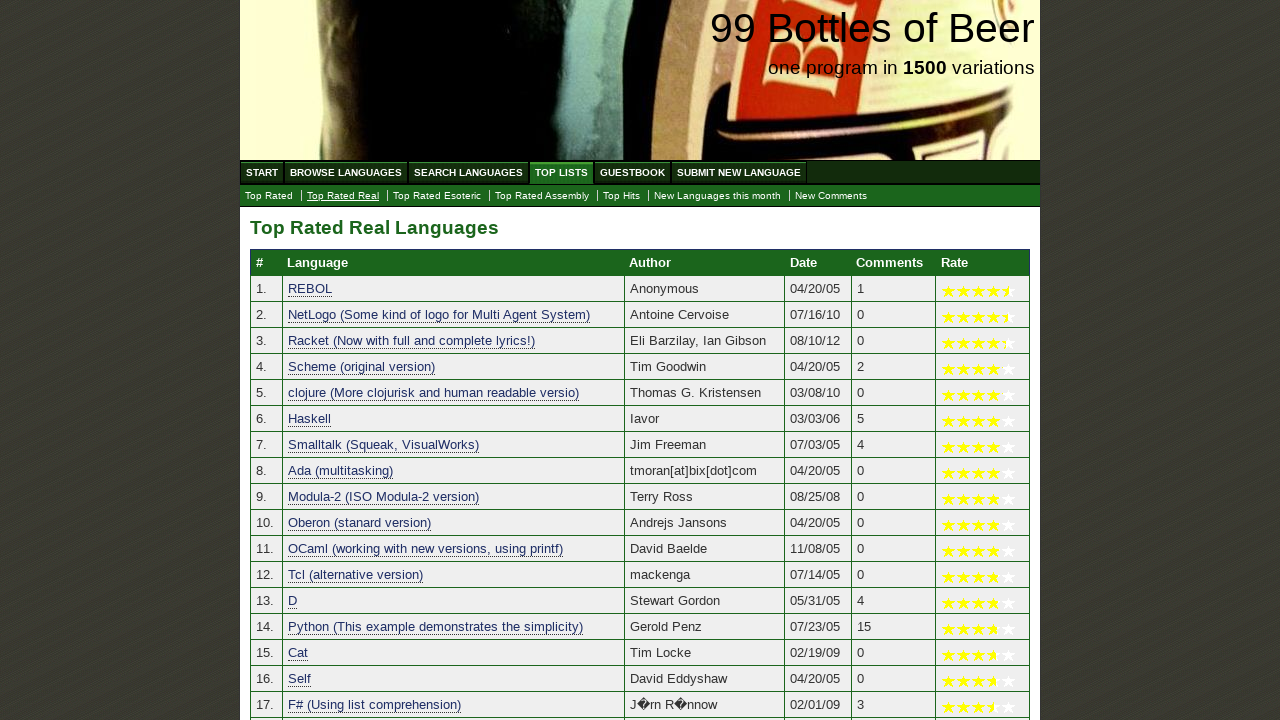

Real Languages top list table loaded
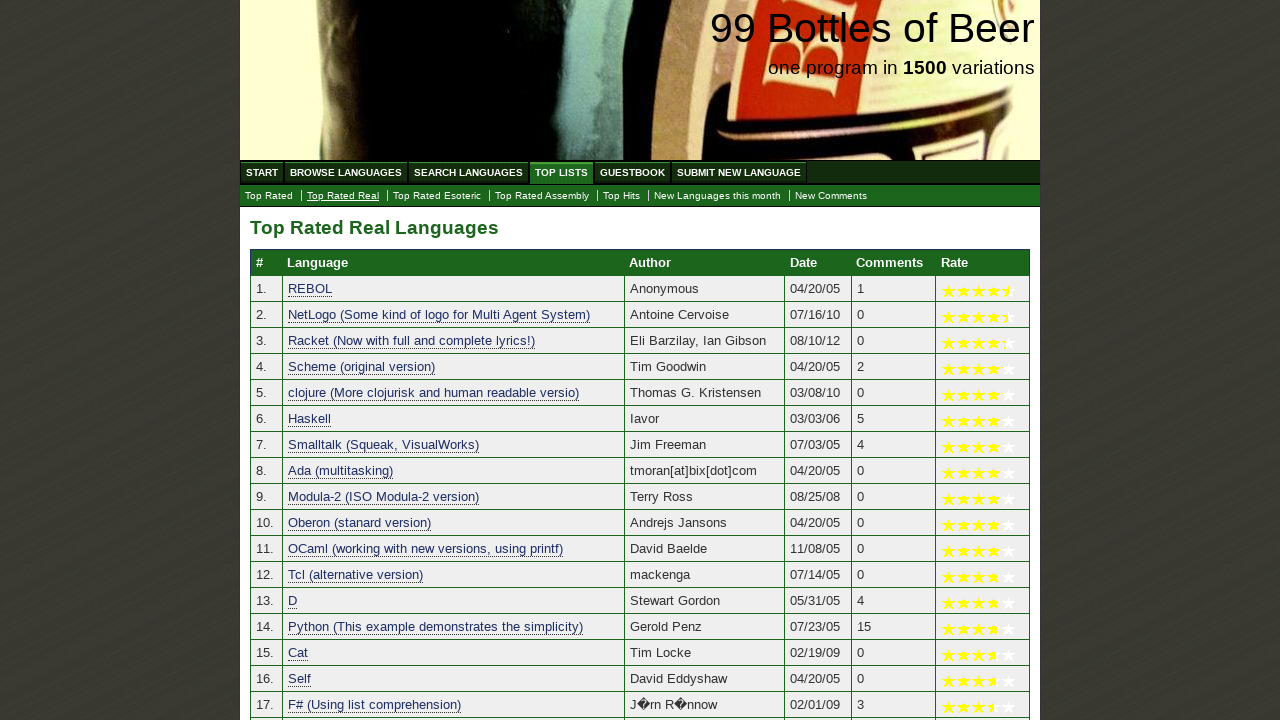

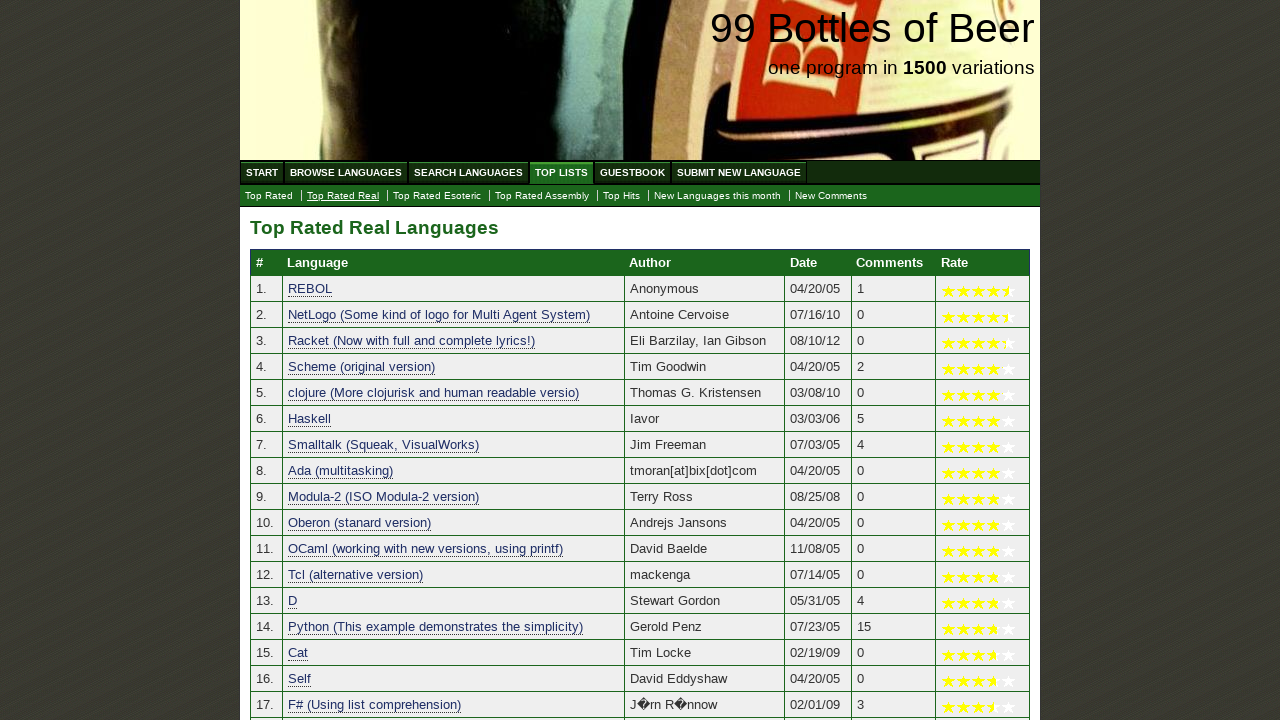